Tests a sign-up form with dynamic attributes by filling in username, password, confirm password, and email fields, then submitting the form and verifying the confirmation message

Starting URL: https://v1.training-support.net/selenium/dynamic-attributes

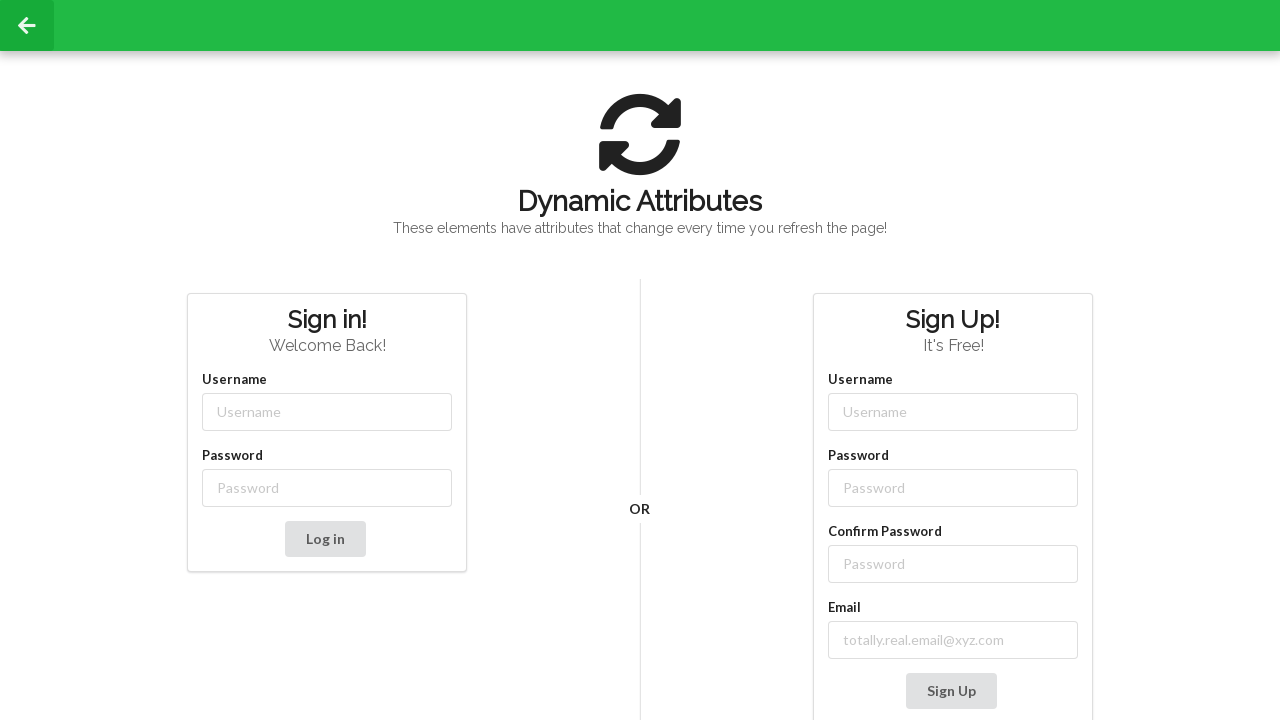

Filled username field with 'admin123' on //input[contains(@class,'-username')]
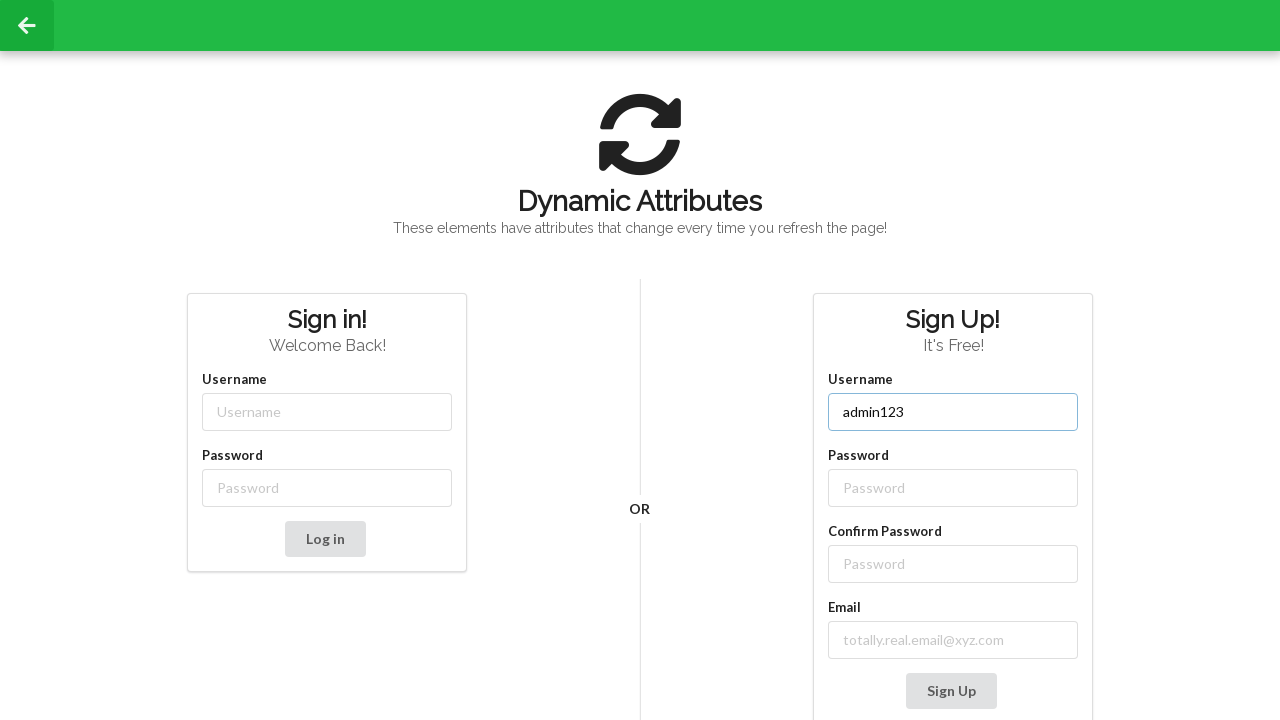

Filled password field with 'password123' on //input[contains(@class,'-password')]
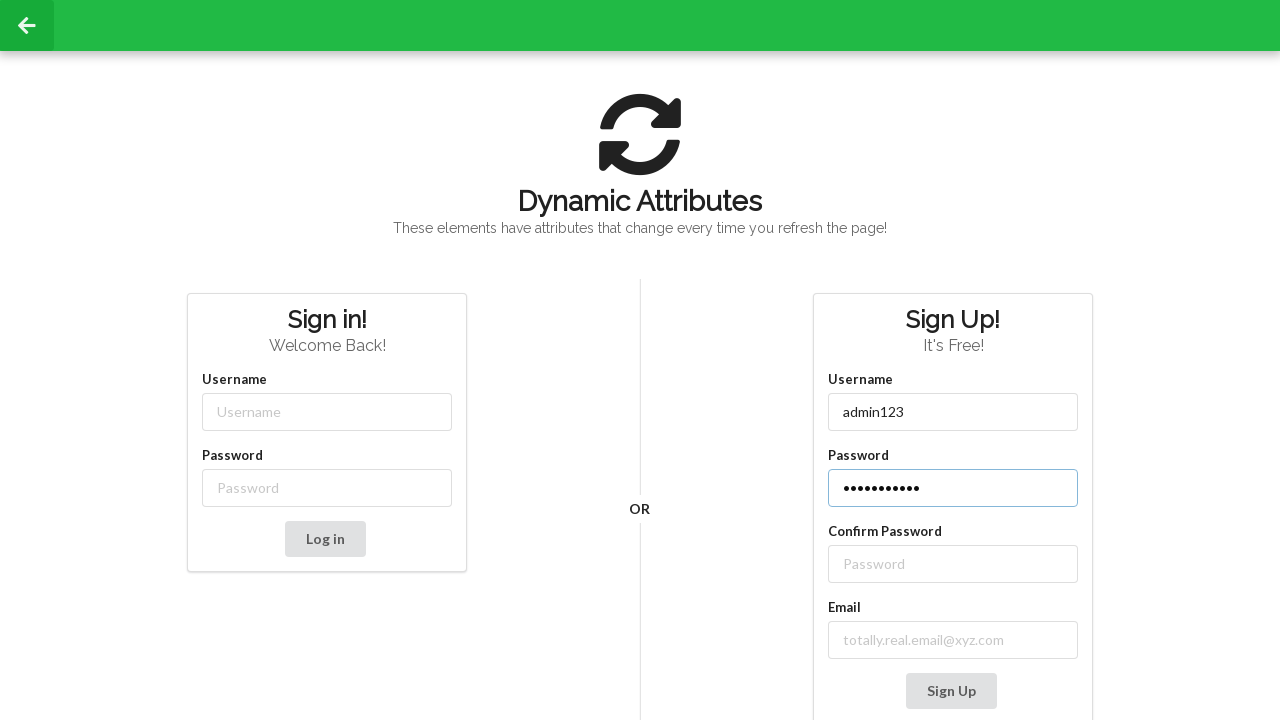

Filled confirm password field with 'password123' on //label[text()='Confirm Password']/following-sibling::input
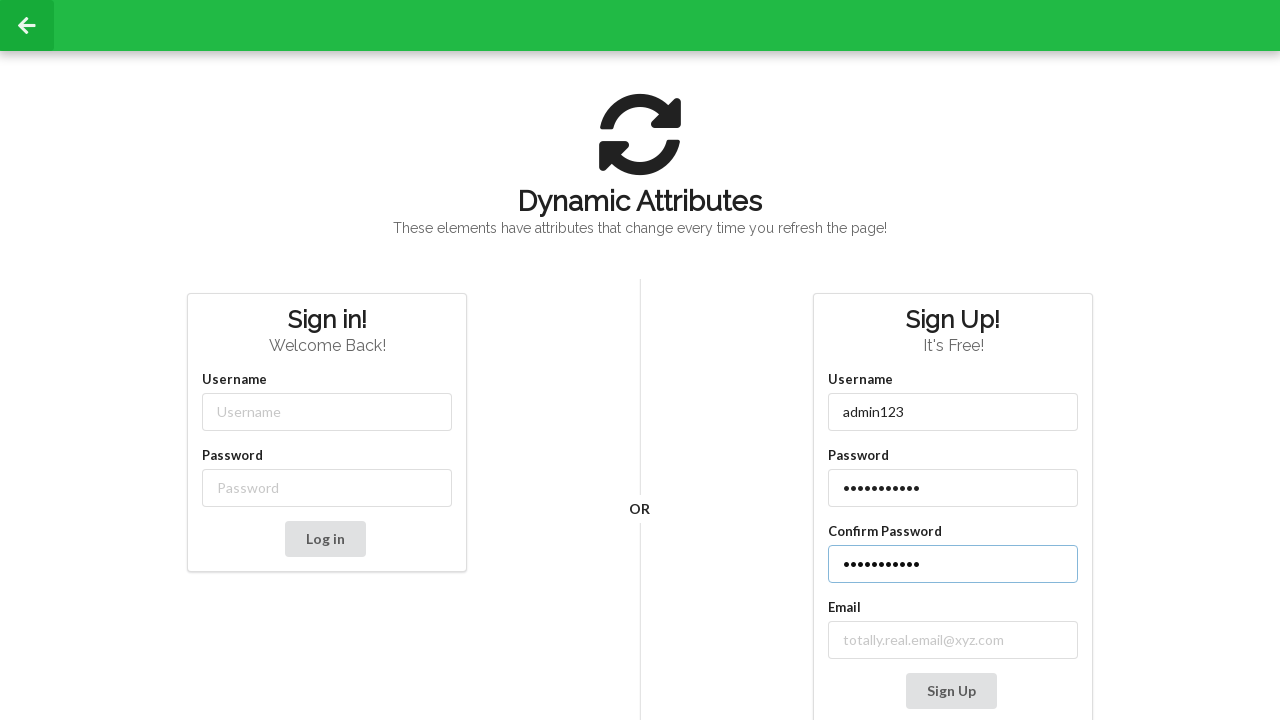

Filled email field with 'testemail@gmail.com' on //label[text()='Email']/following-sibling::input
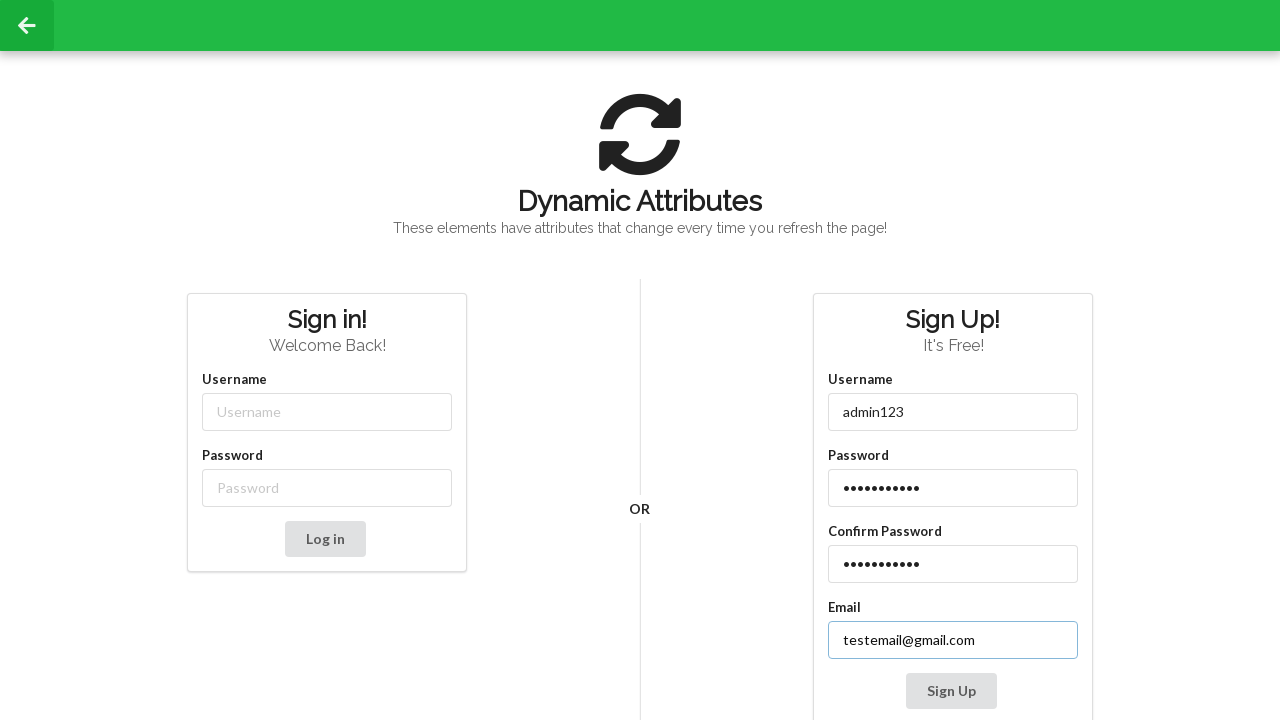

Clicked the sign up button at (951, 691) on xpath=//button[@onclick='signUp()']
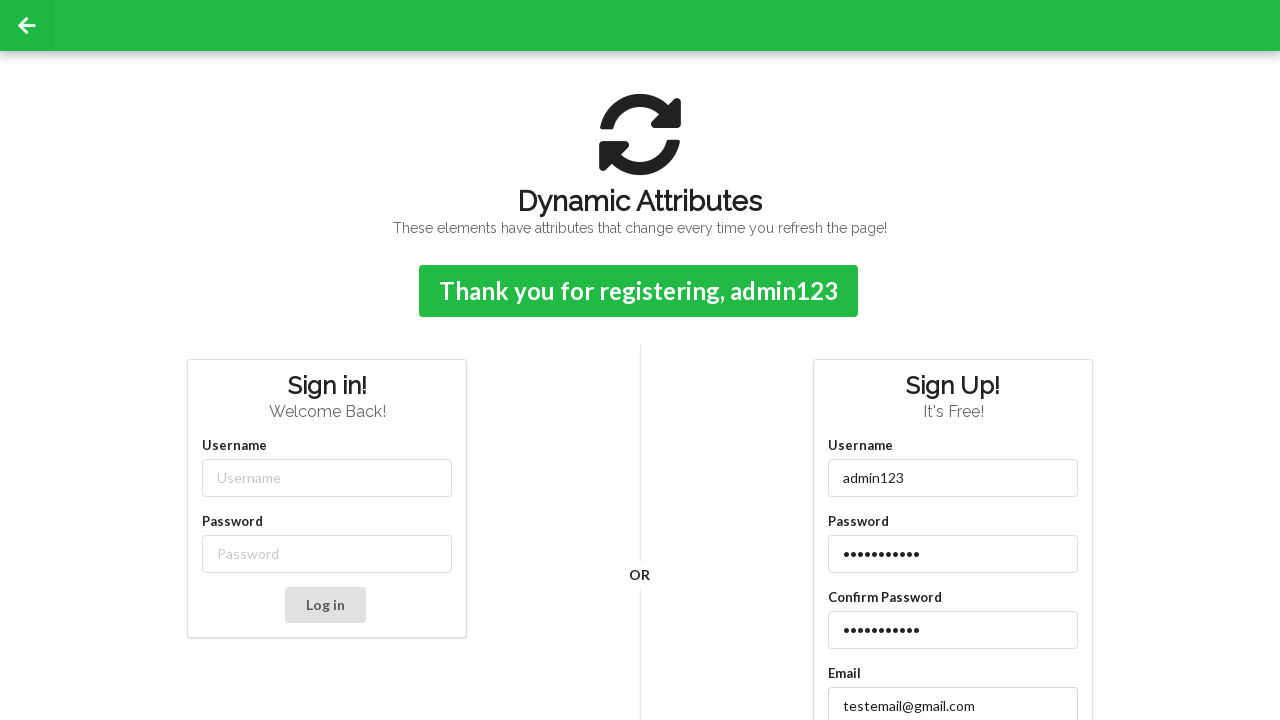

Confirmation message appeared
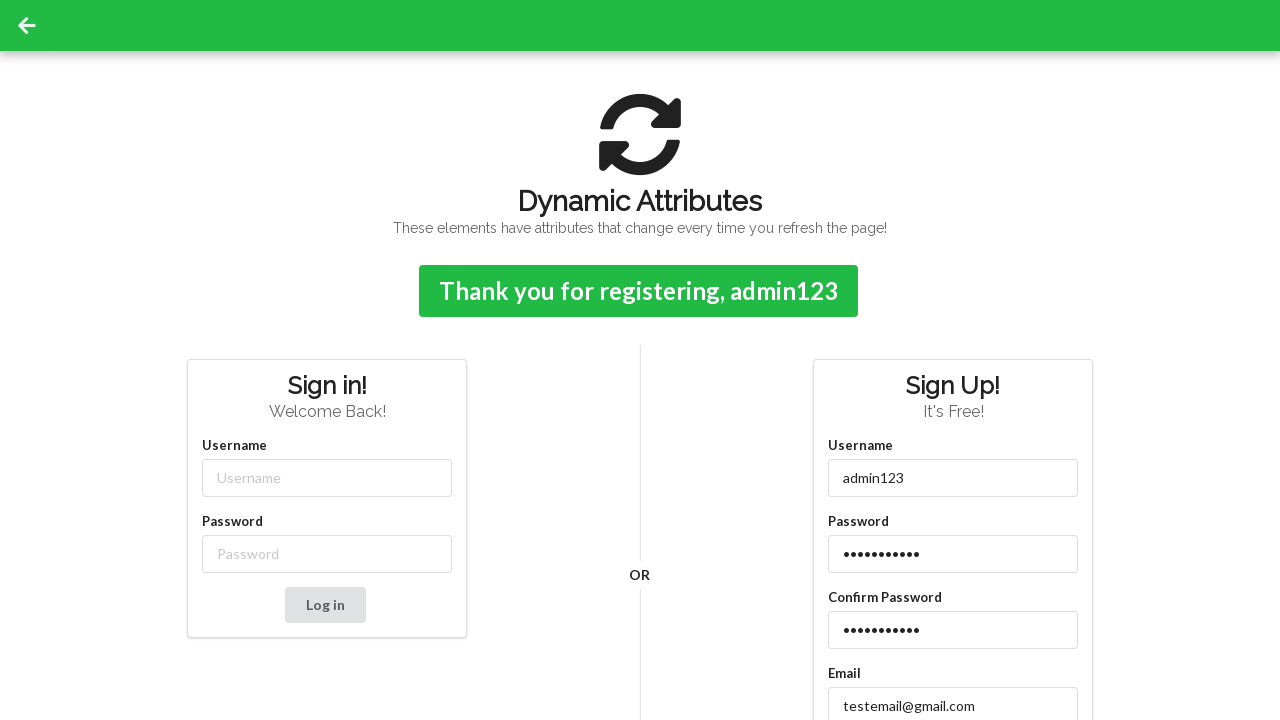

Retrieved confirmation message: Thank you for registering, admin123
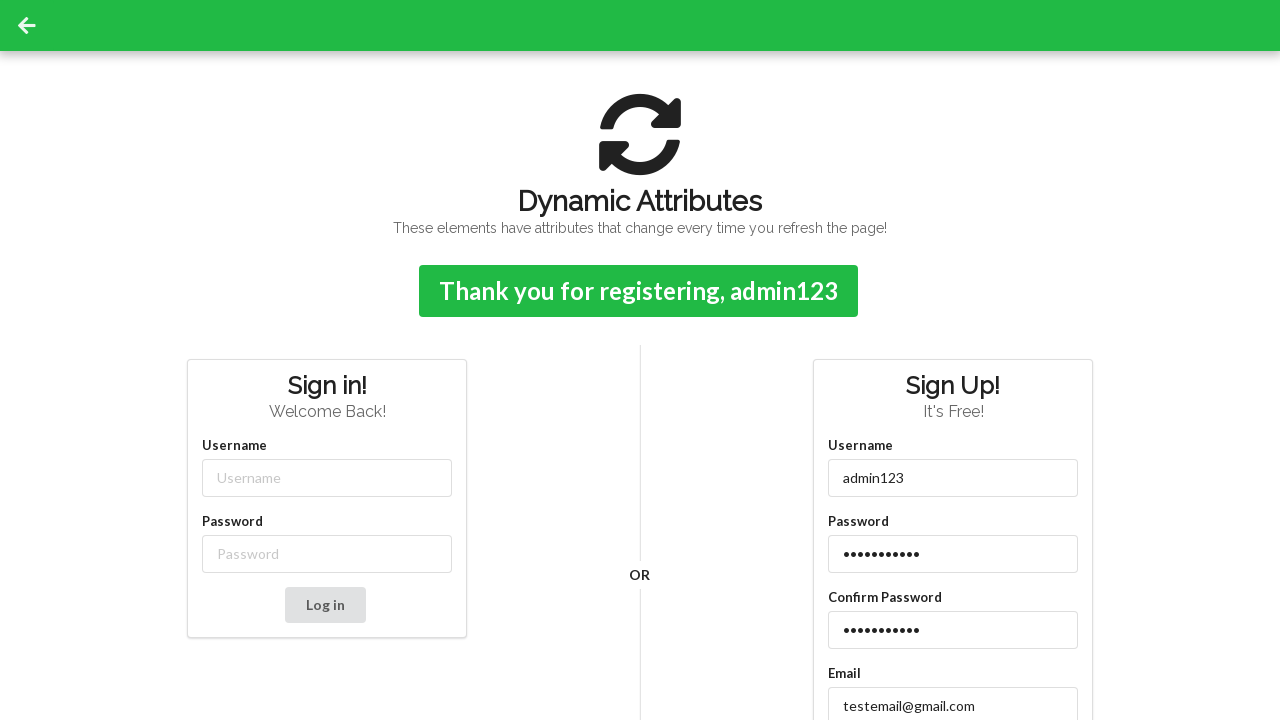

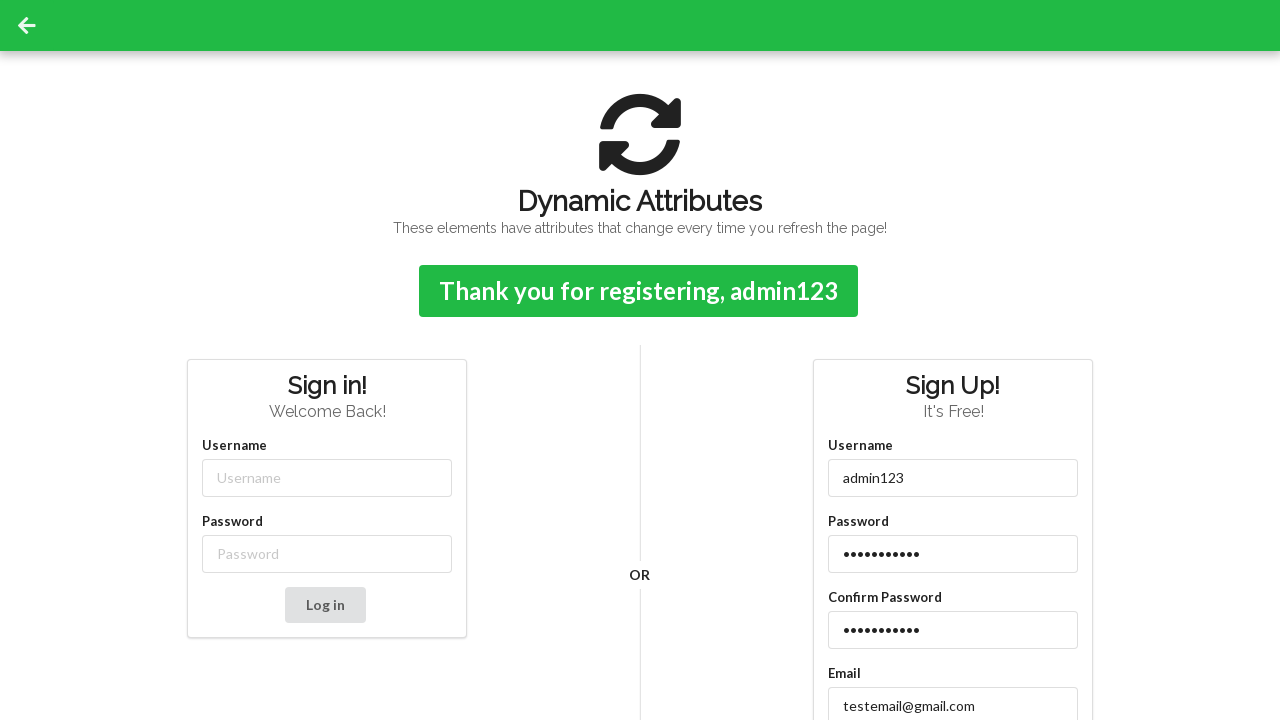